Navigates to the Rahul Shetty Academy homepage

Starting URL: https://rahulshettyacademy.com/

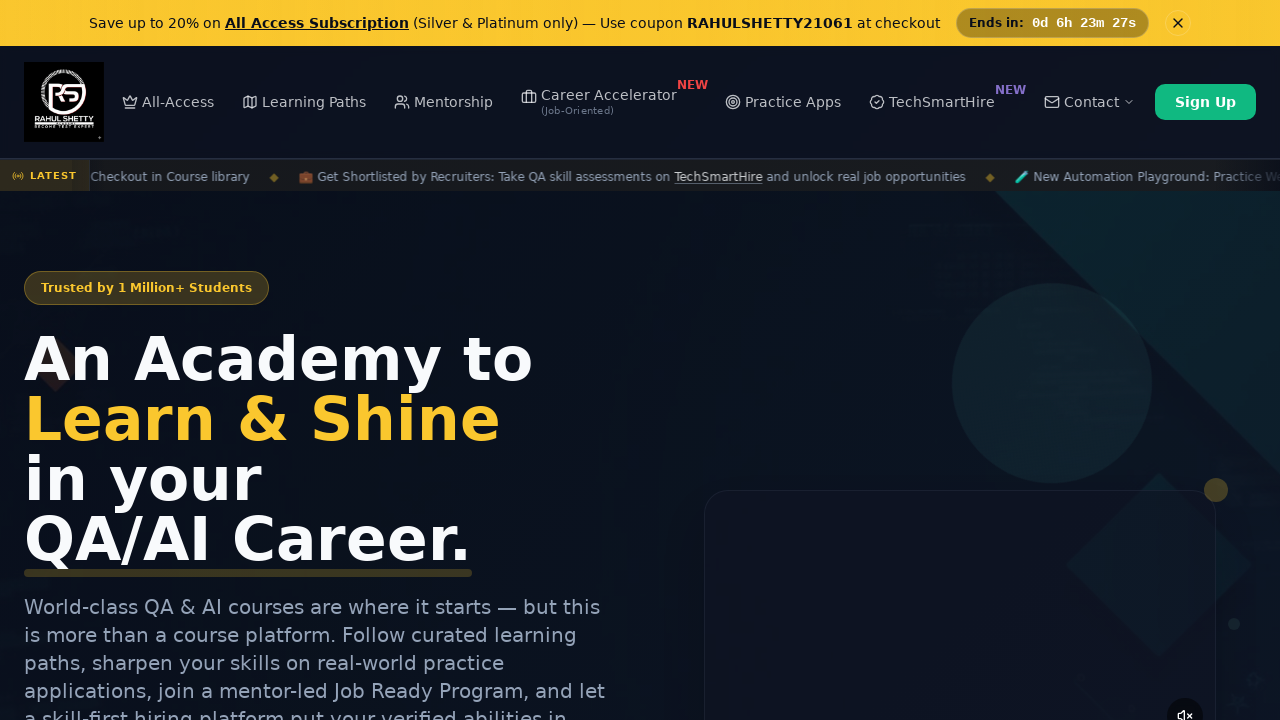

Waited for DOM content to load on Rahul Shetty Academy homepage
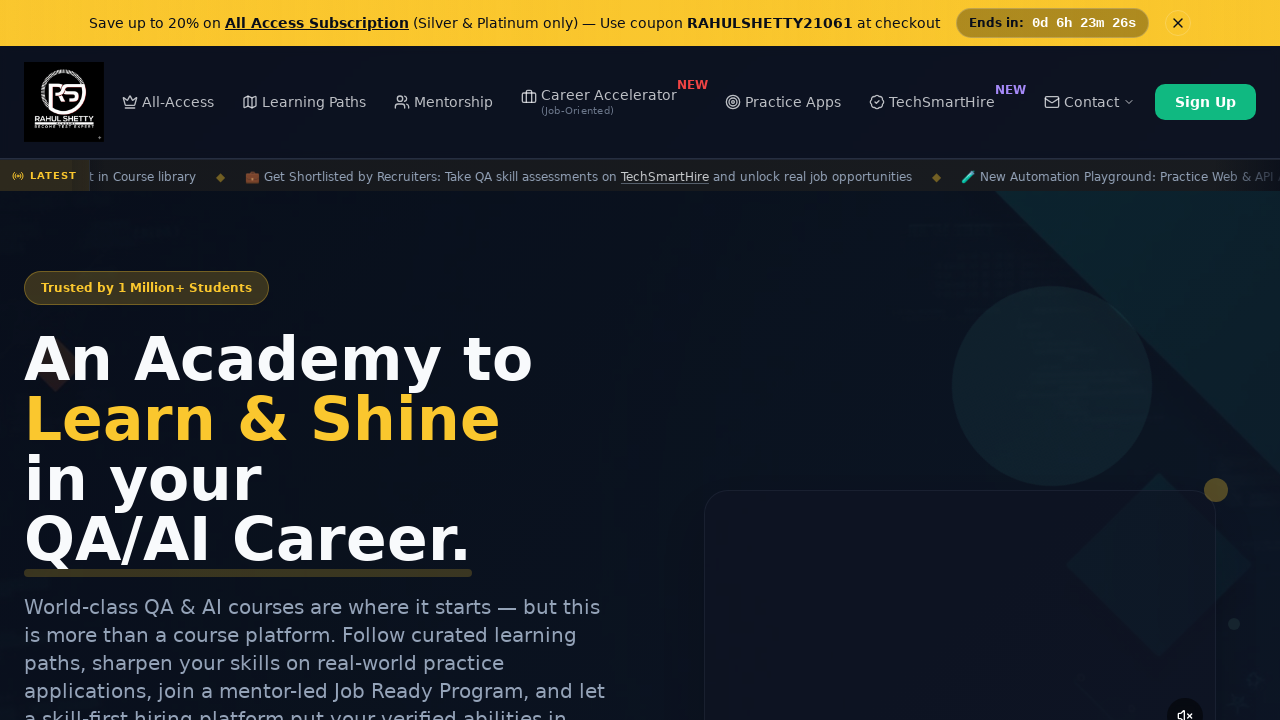

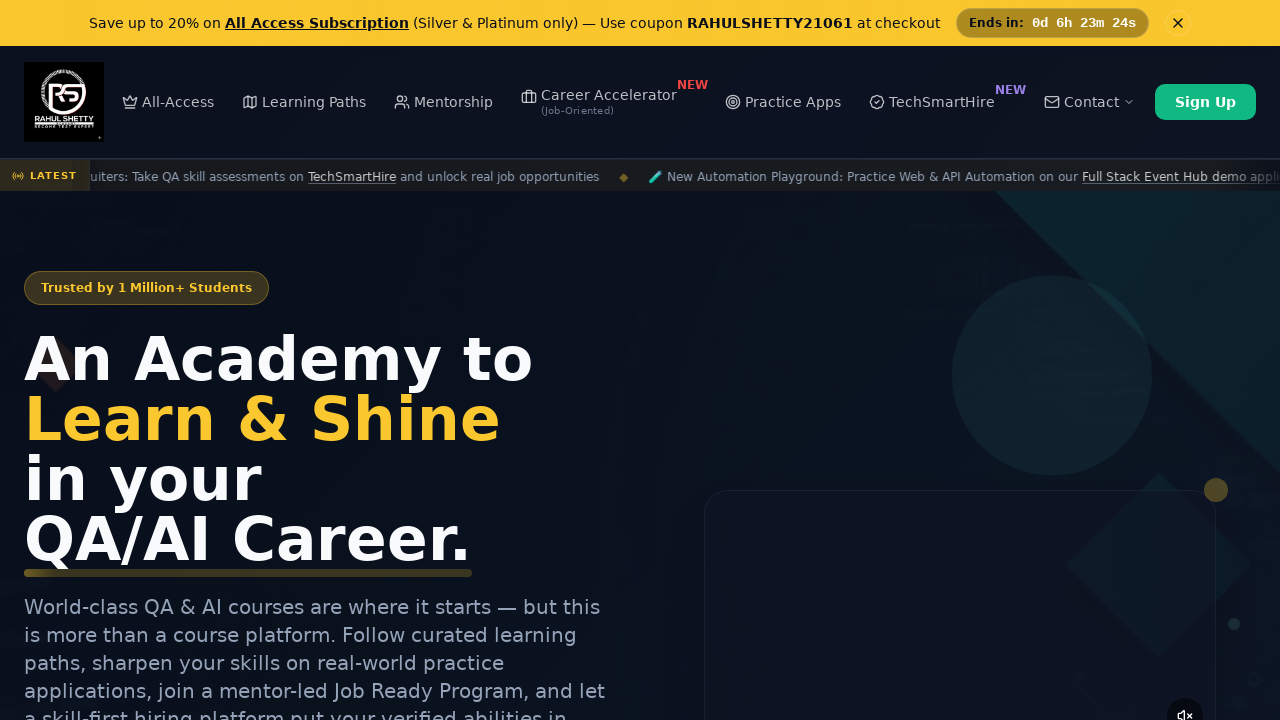